Tests basic browser window manipulation on the Educastic website by maximizing, going fullscreen, pressing escape, and resizing the window.

Starting URL: https://www.educastic.com/

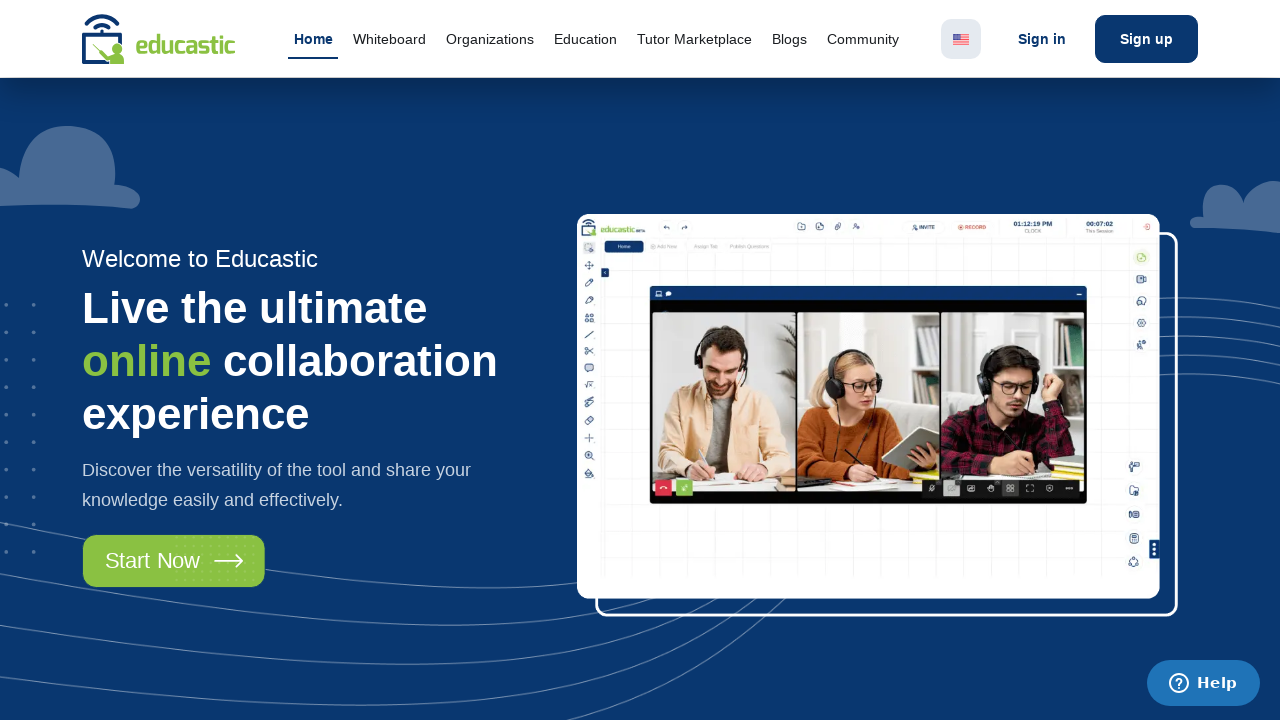

Set viewport to maximized size (1920x1080)
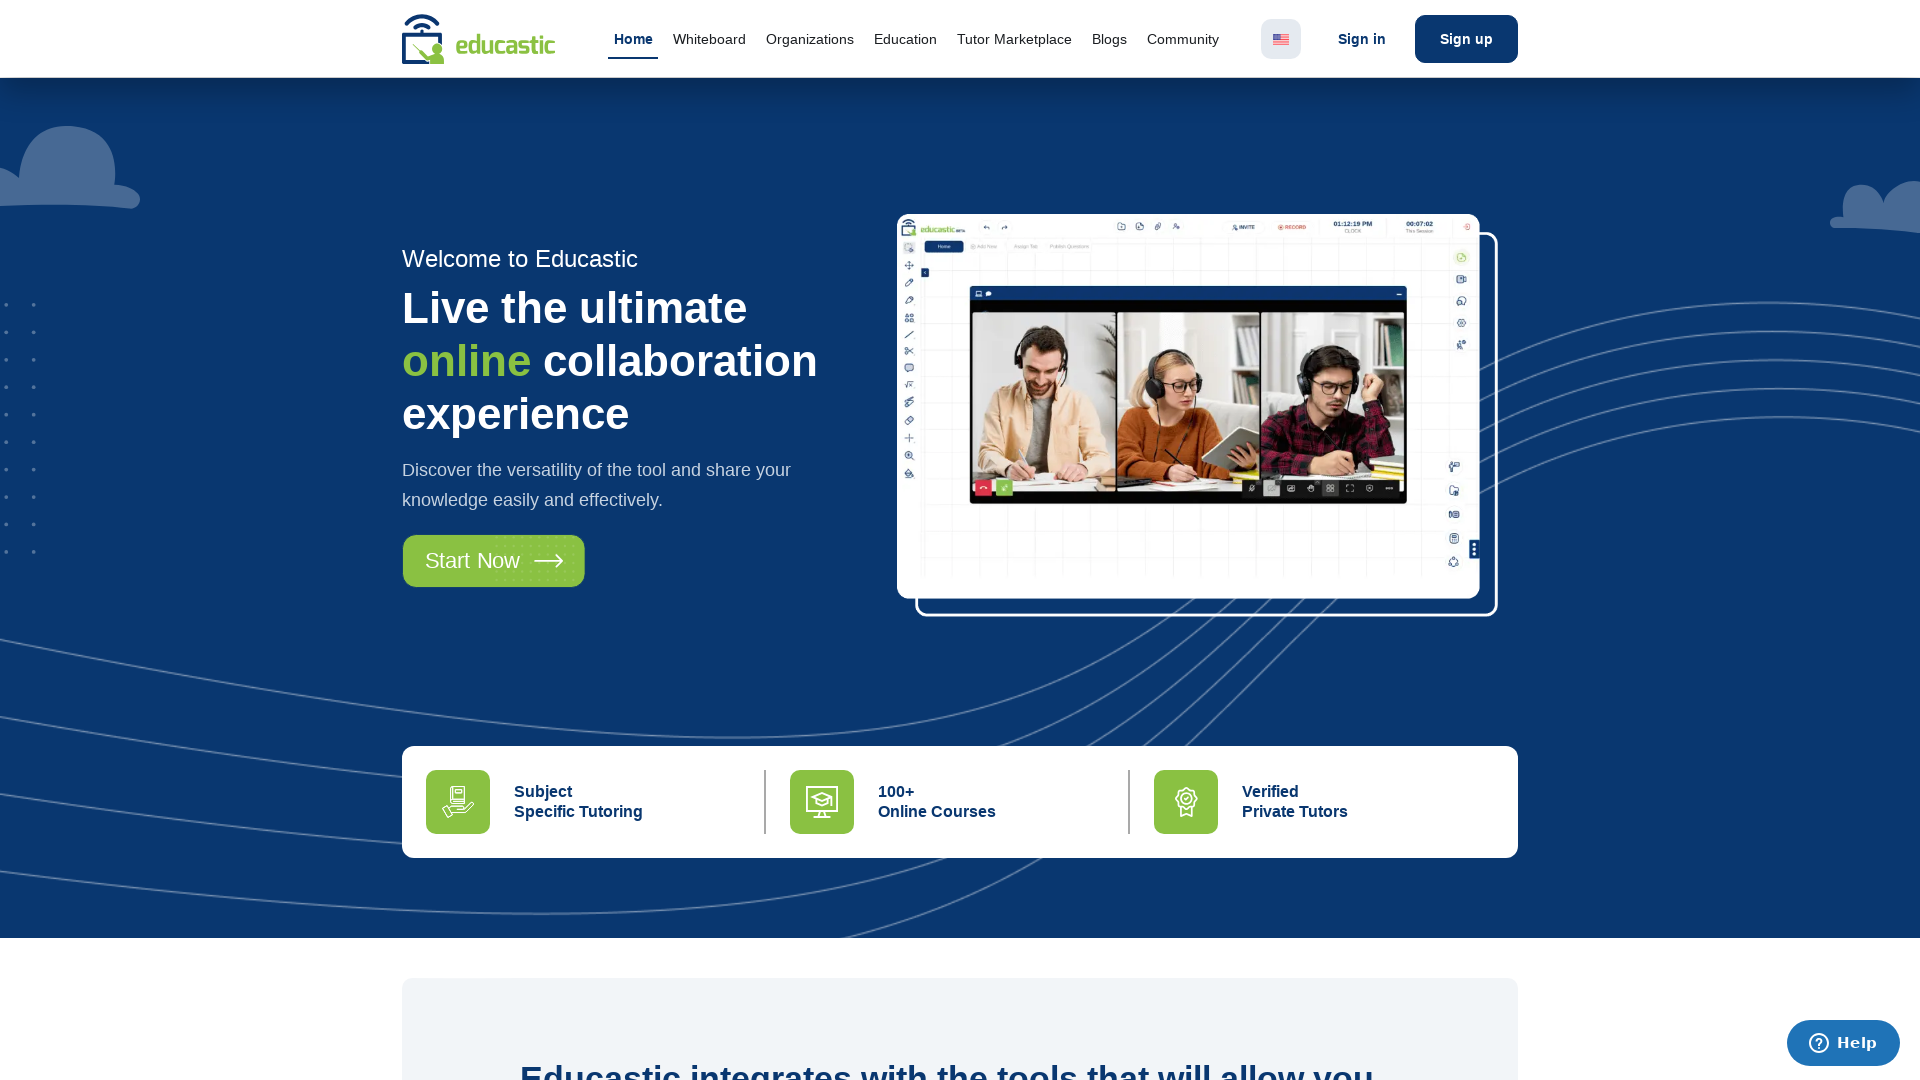

Page loaded (domcontentloaded state reached)
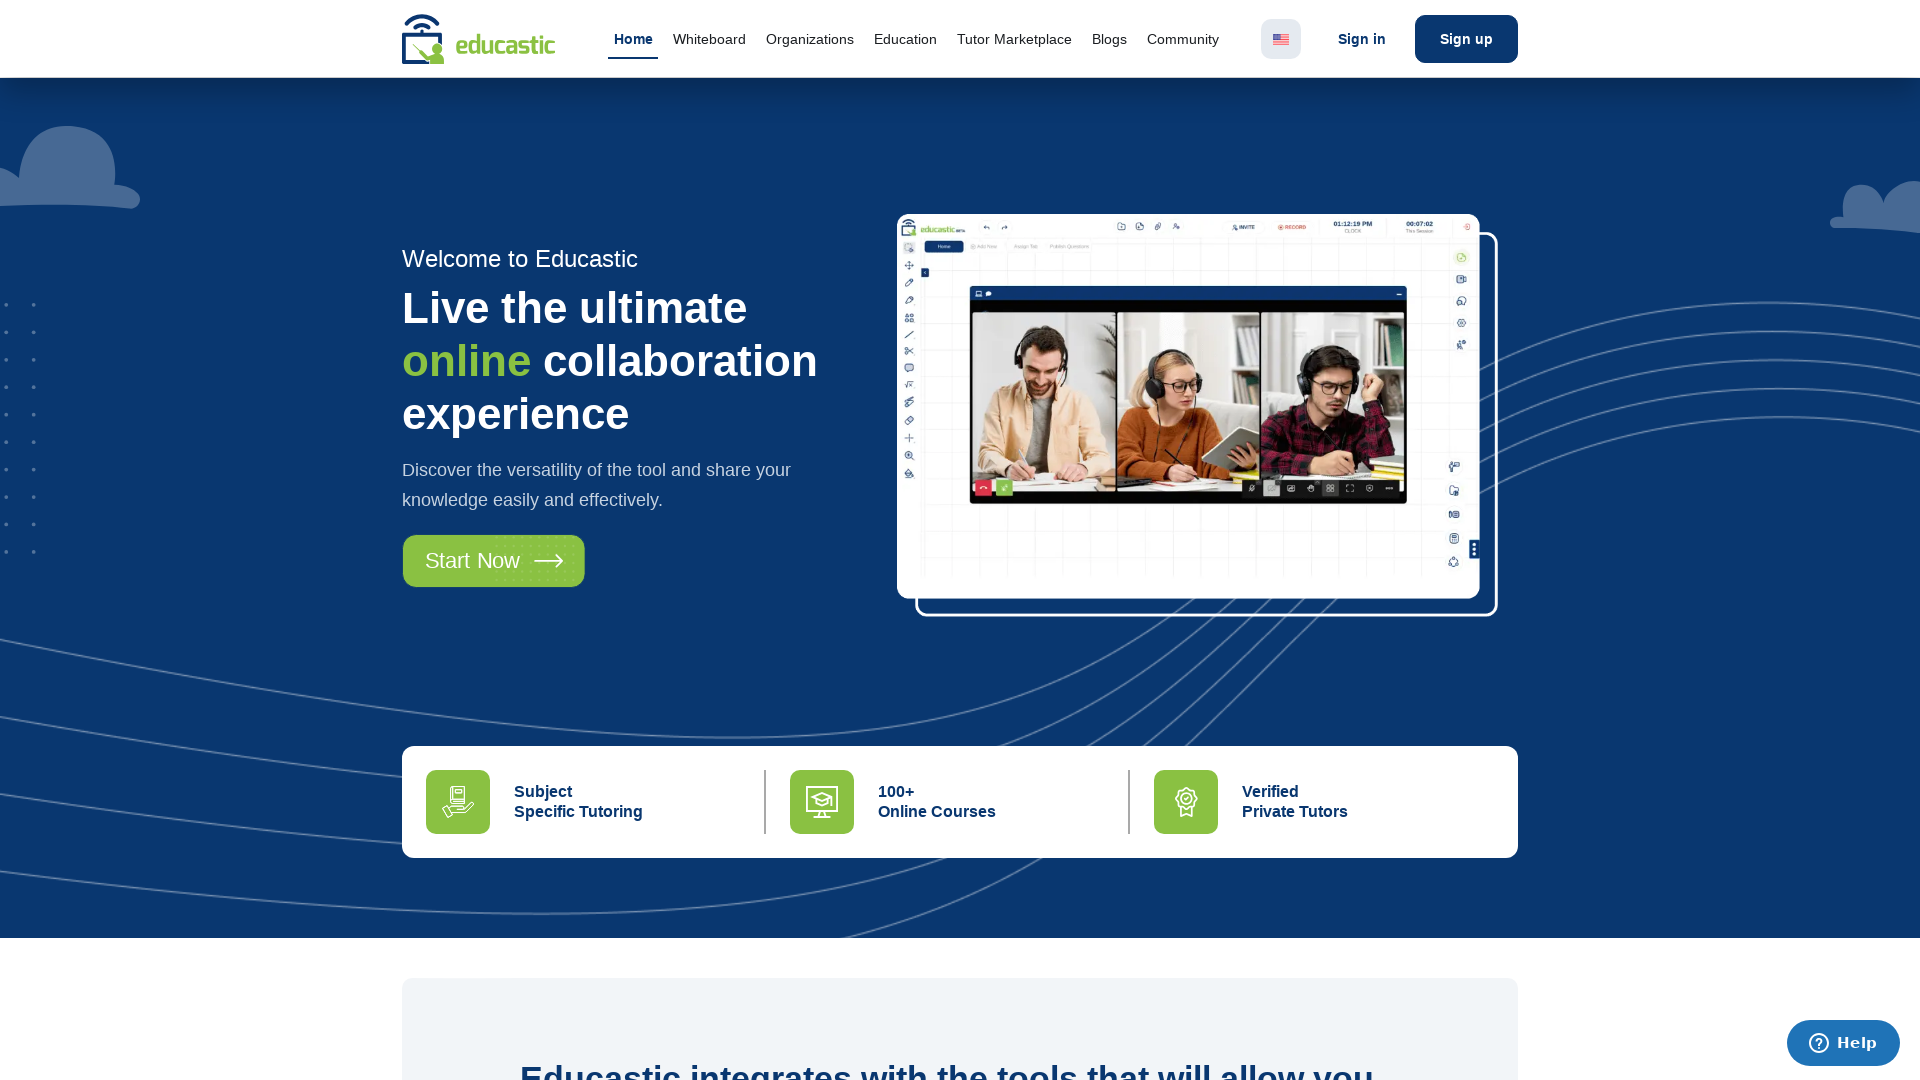

Pressed Escape key to dismiss popups or fullscreen
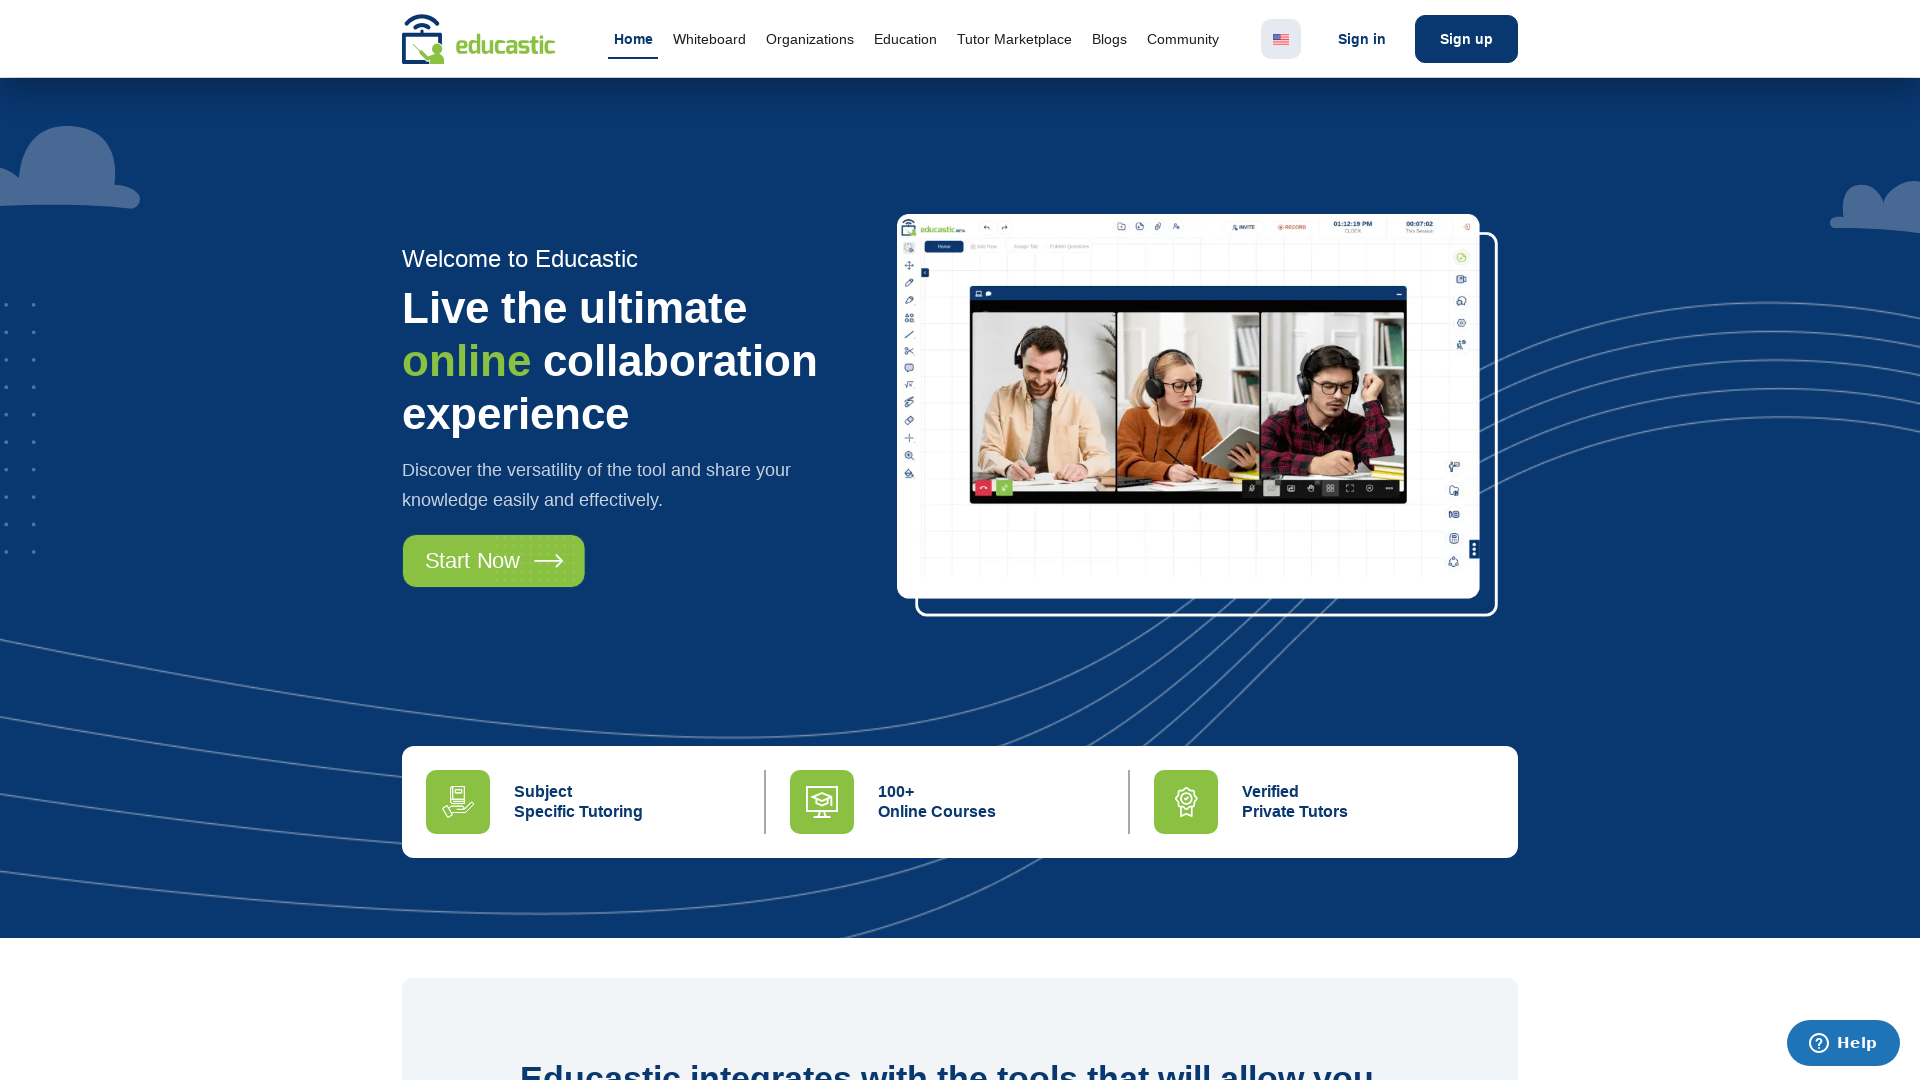

Resized viewport to mobile dimensions (400x800)
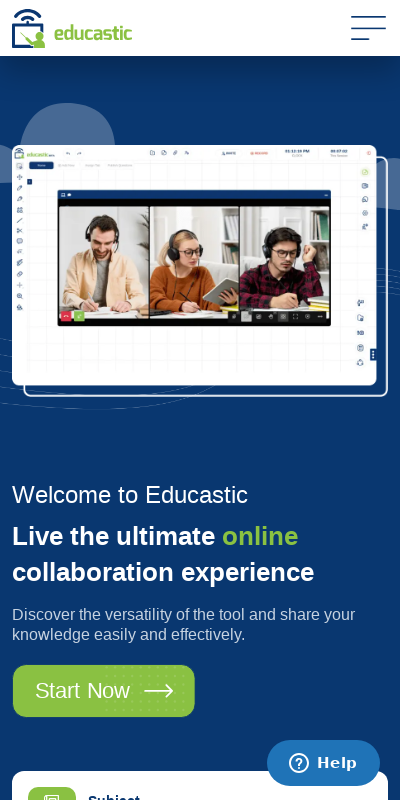

Waited 1 second to observe the viewport resize
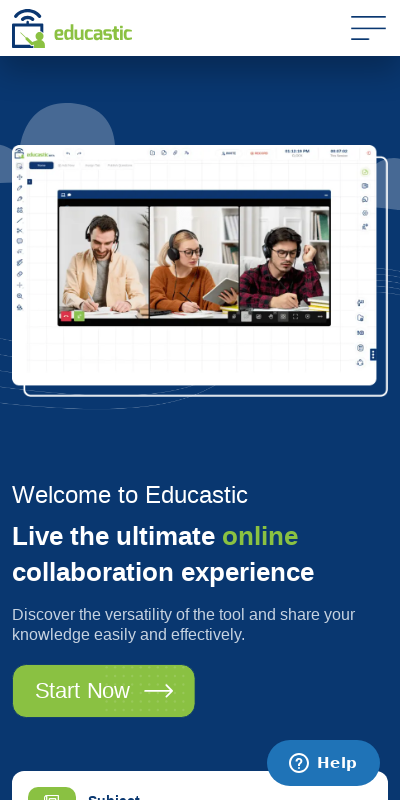

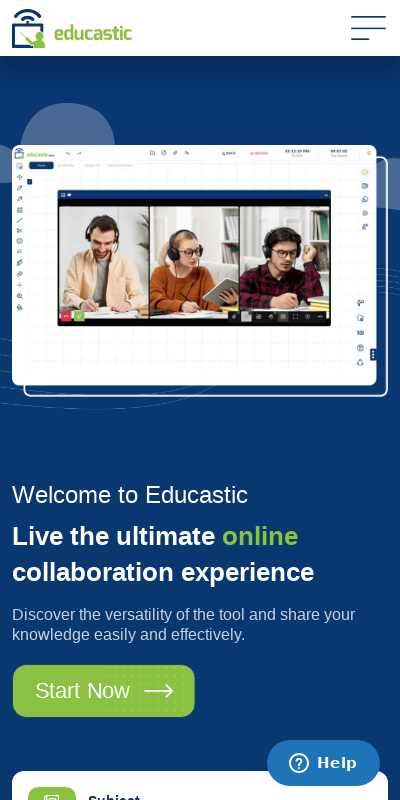